Tests search functionality on an e-commerce site by entering "iPhone" in the search box, clicking the search button, and verifying the search results page header

Starting URL: https://ecommerce-playground.lambdatest.io/

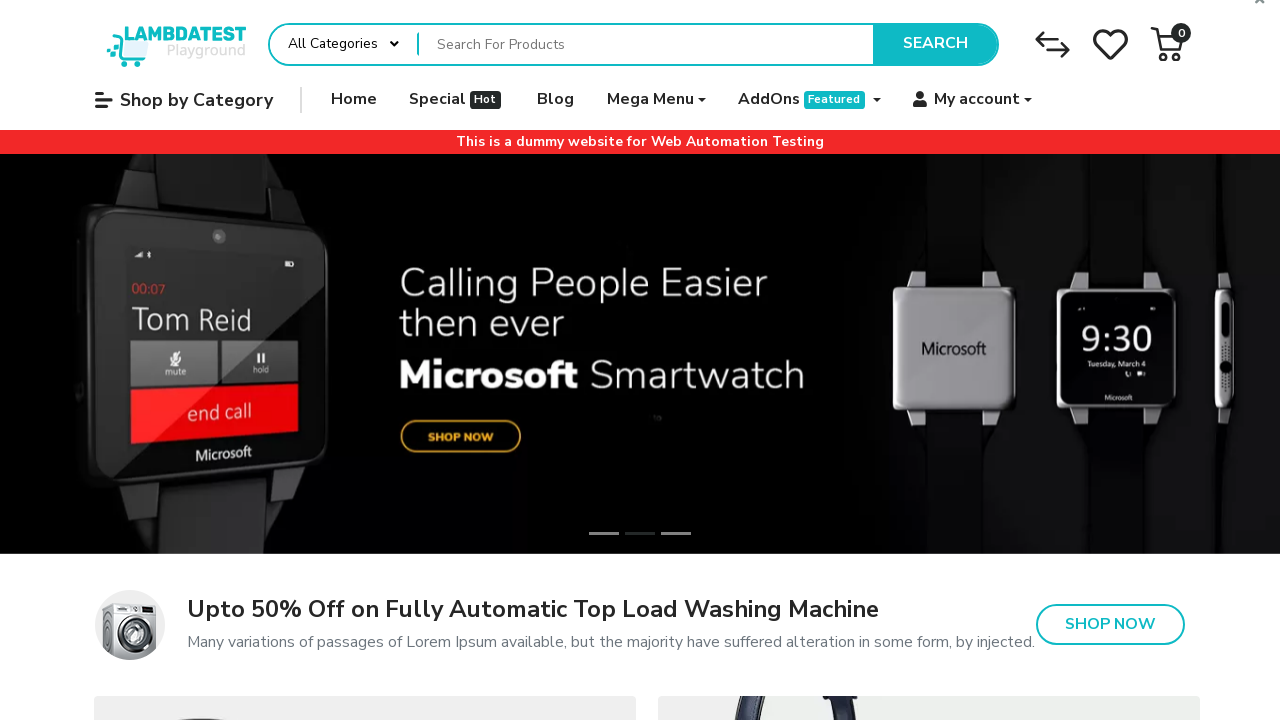

Filled search box with 'iPhone' on input[name='search']
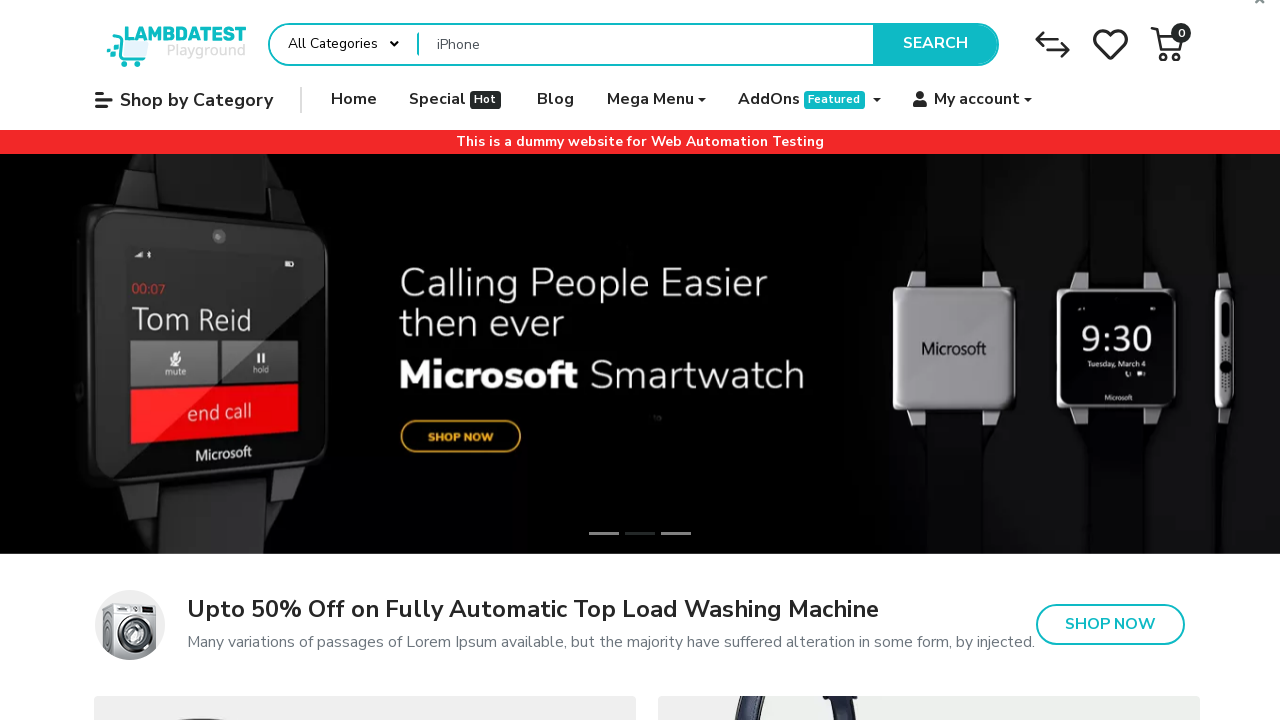

Clicked the search button at (935, 44) on button[type='submit']
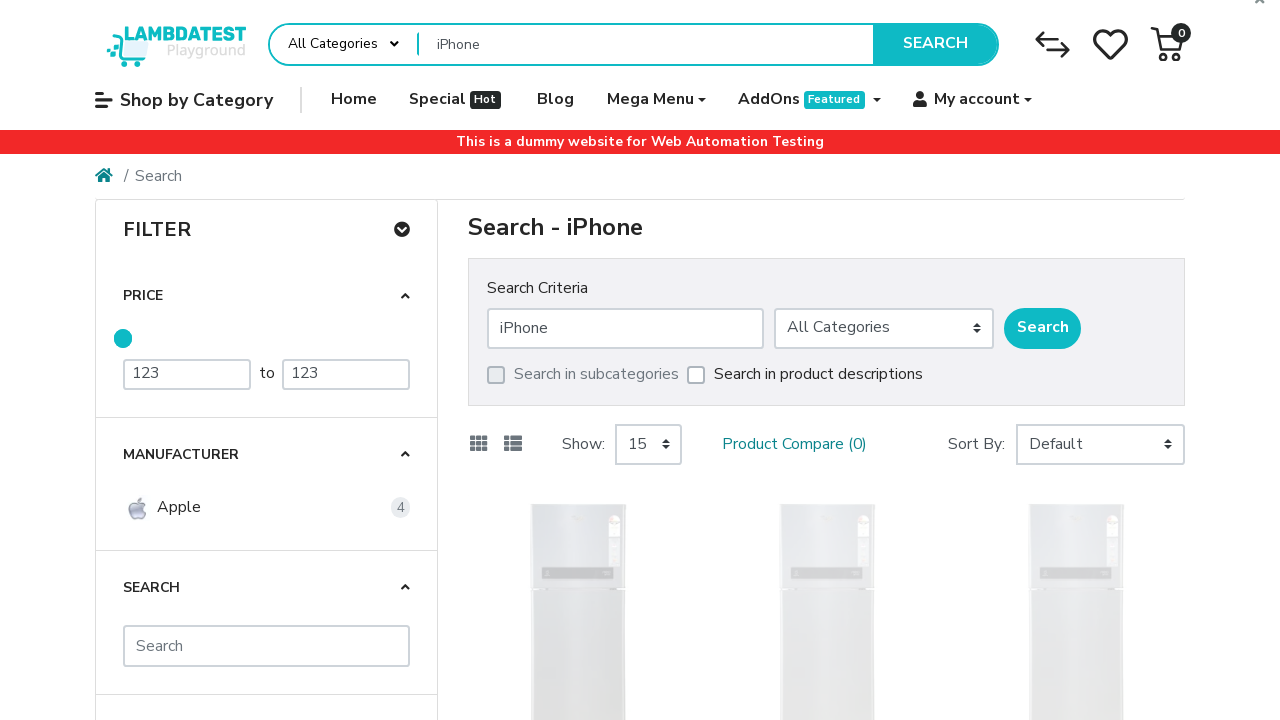

Search results header loaded
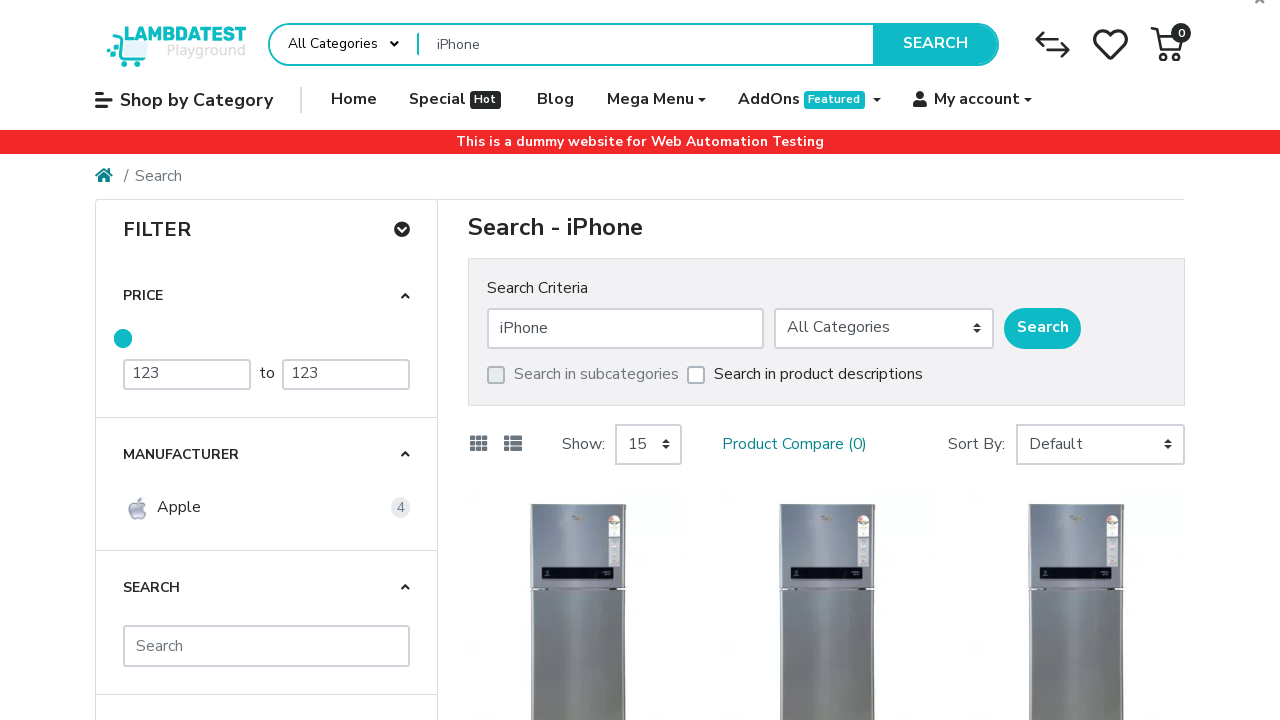

Retrieved search results header text
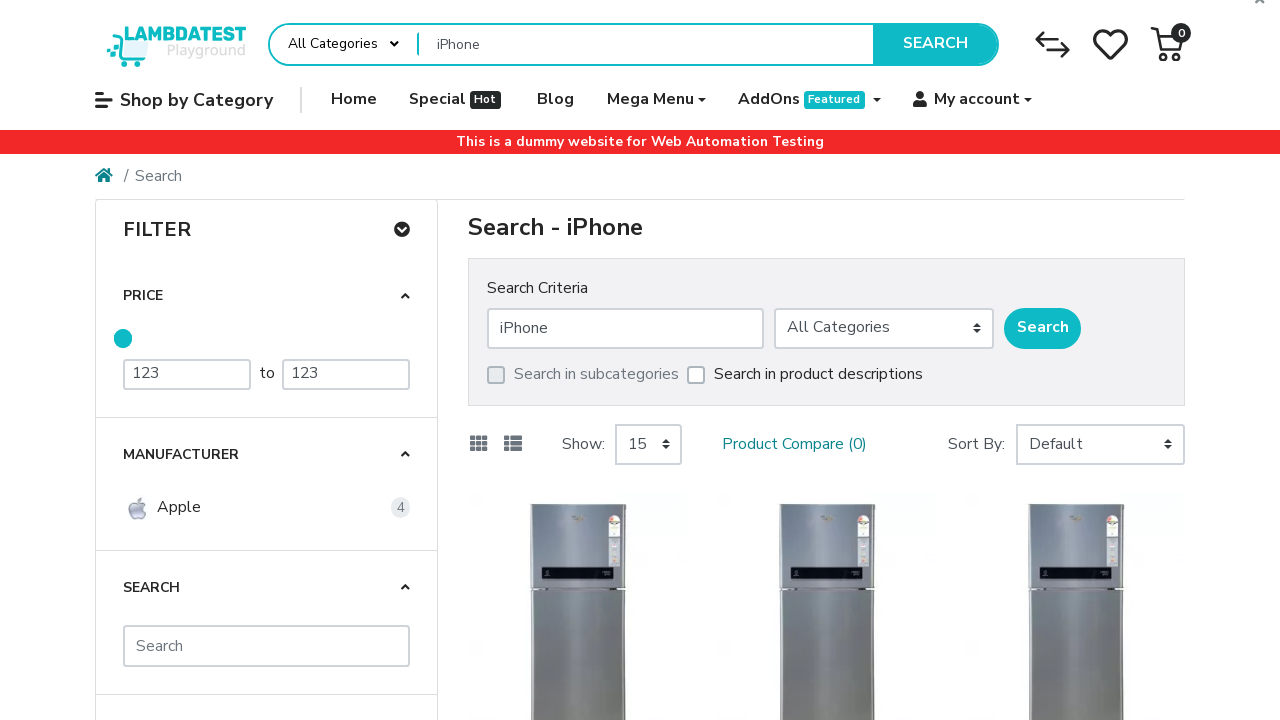

Verified search results header text equals 'Search - iPhone'
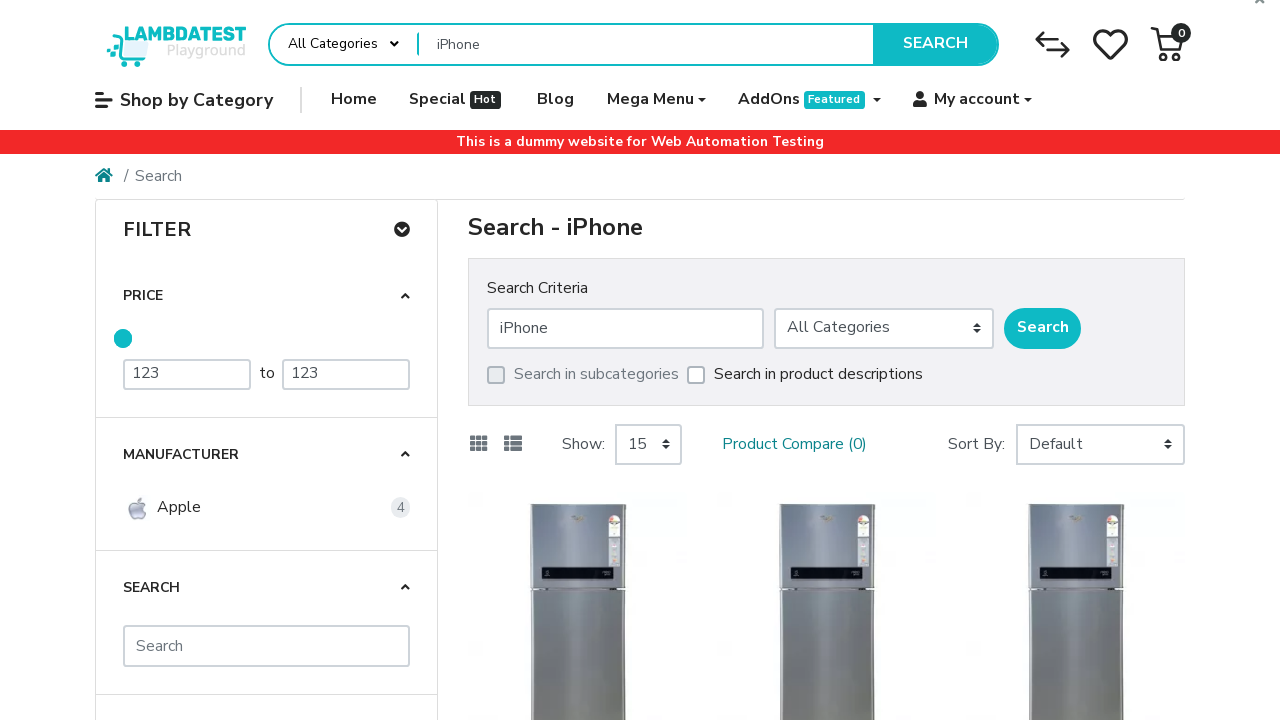

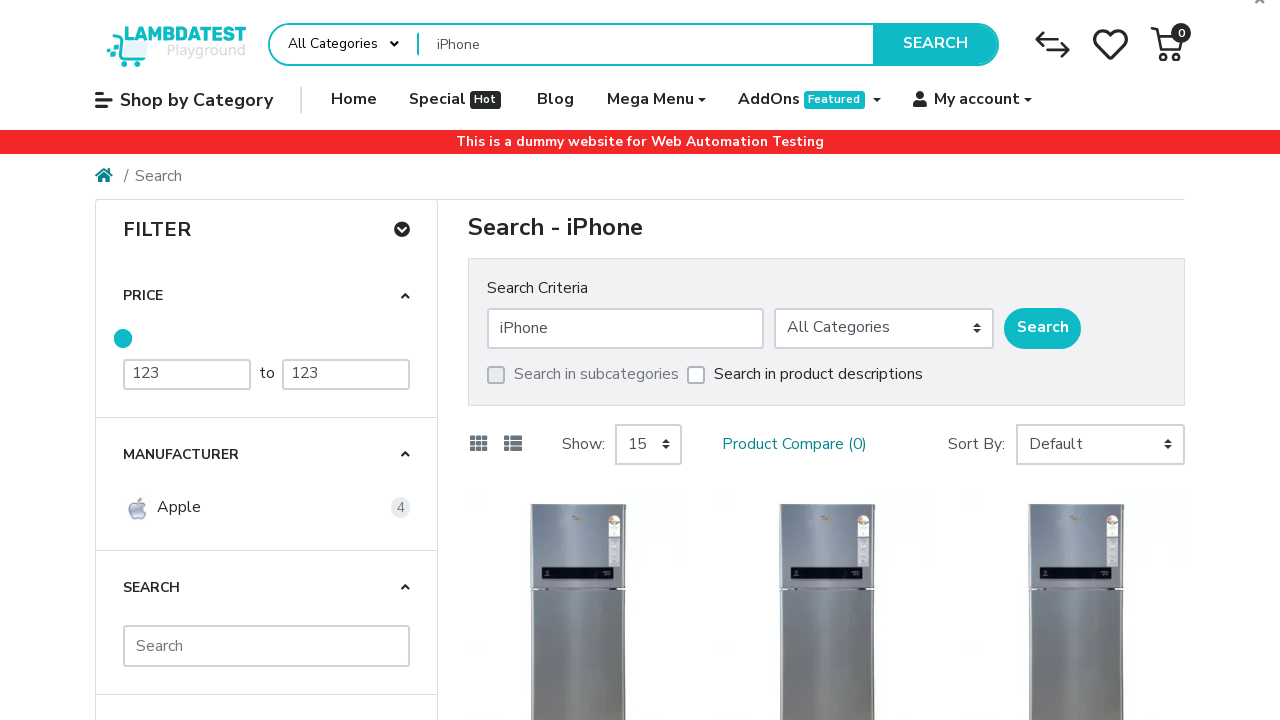